Tests clicking buttons in the top section of the buttons page, iterating through and clicking each until finding the "Warning" button

Starting URL: http://formy-project.herokuapp.com/buttons

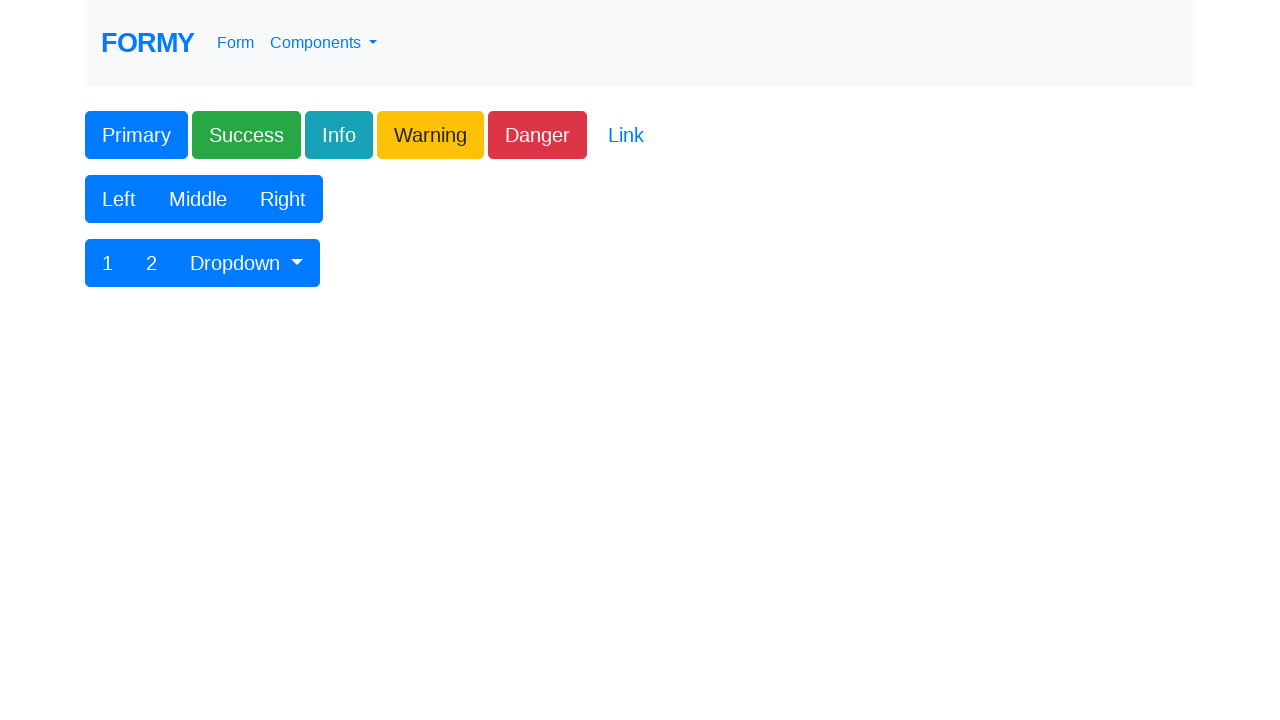

Waited for top section buttons to be visible
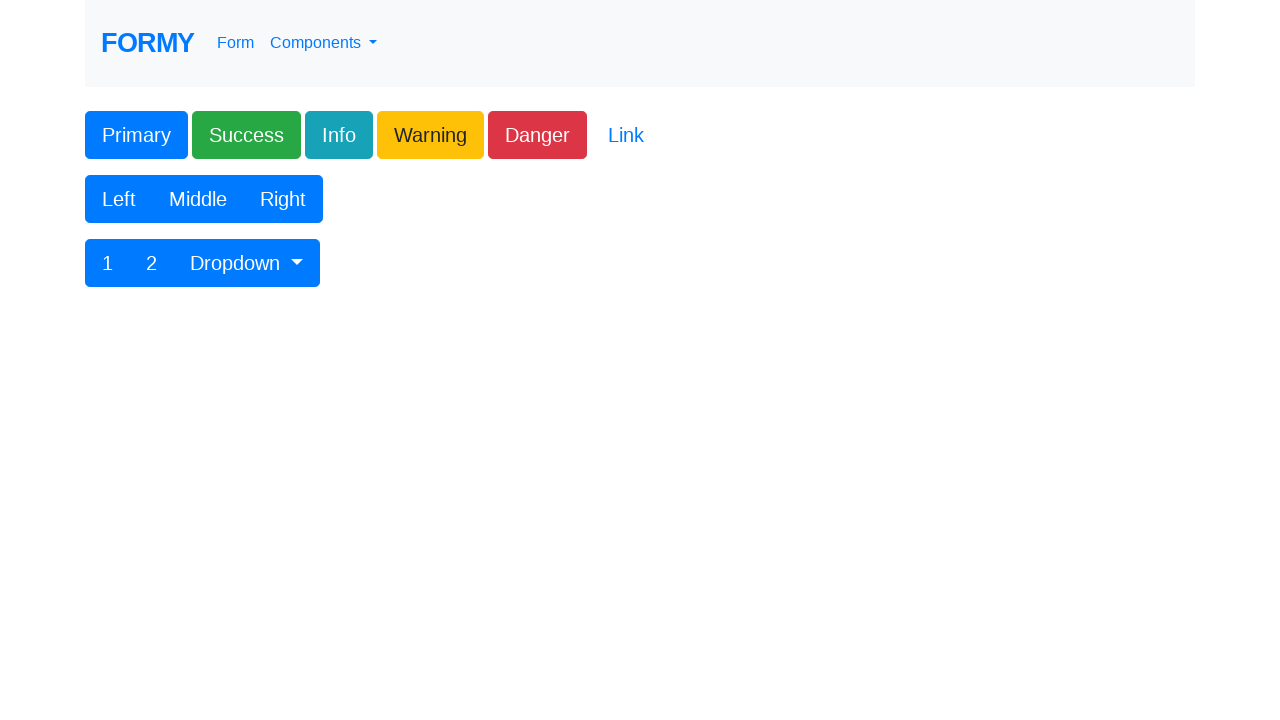

Located all buttons in the top section
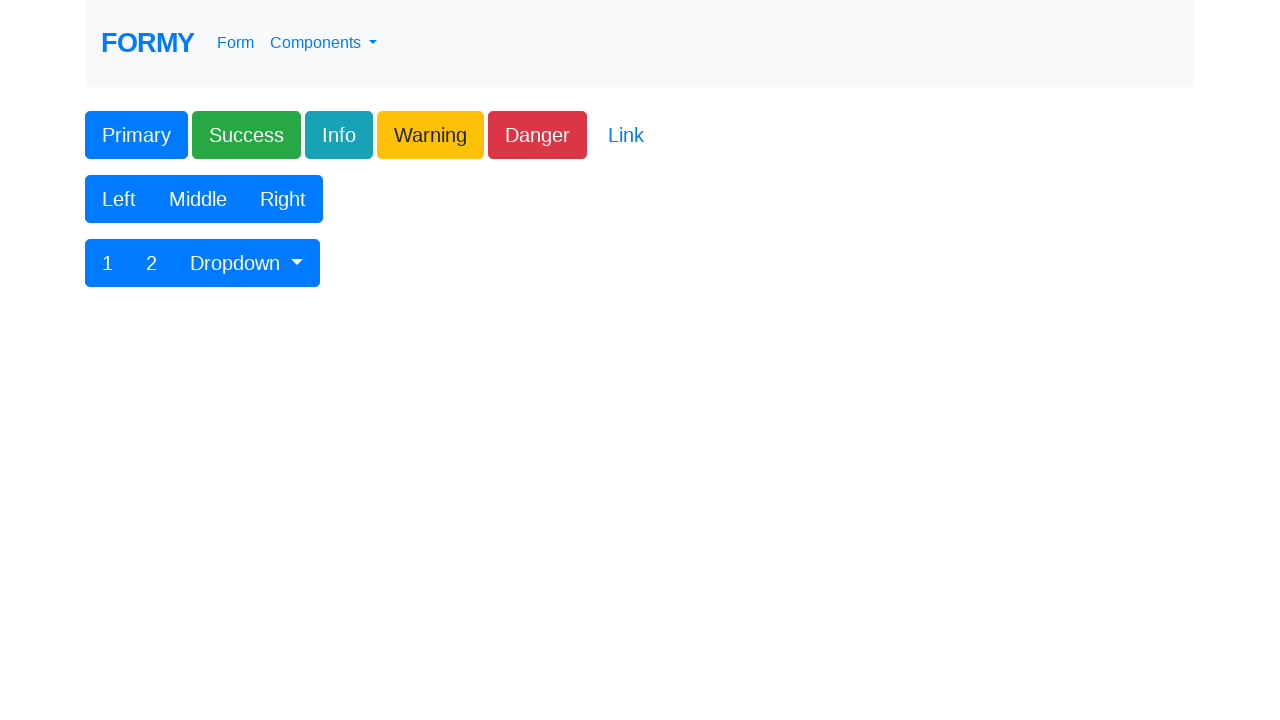

Retrieved count of top section buttons: 6
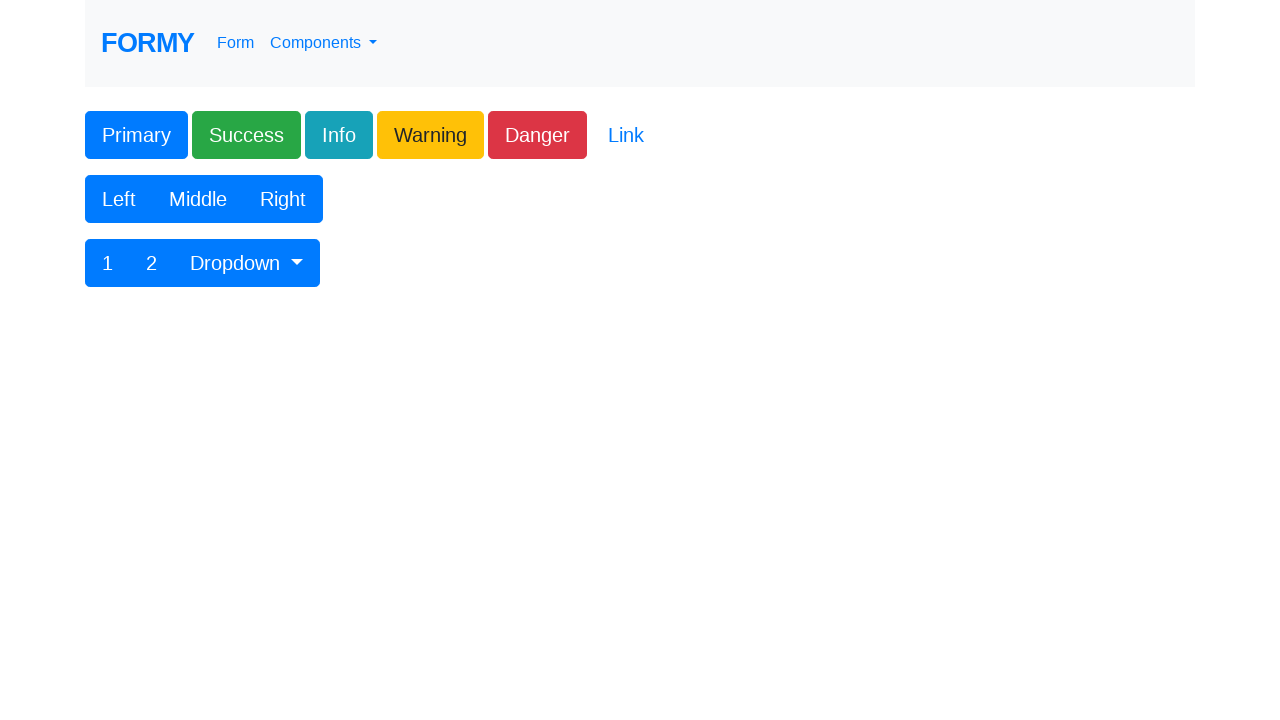

Clicked button at index 0 in top section at (136, 135) on xpath=/html/body/div/form/div[1]/div/div/button >> nth=0
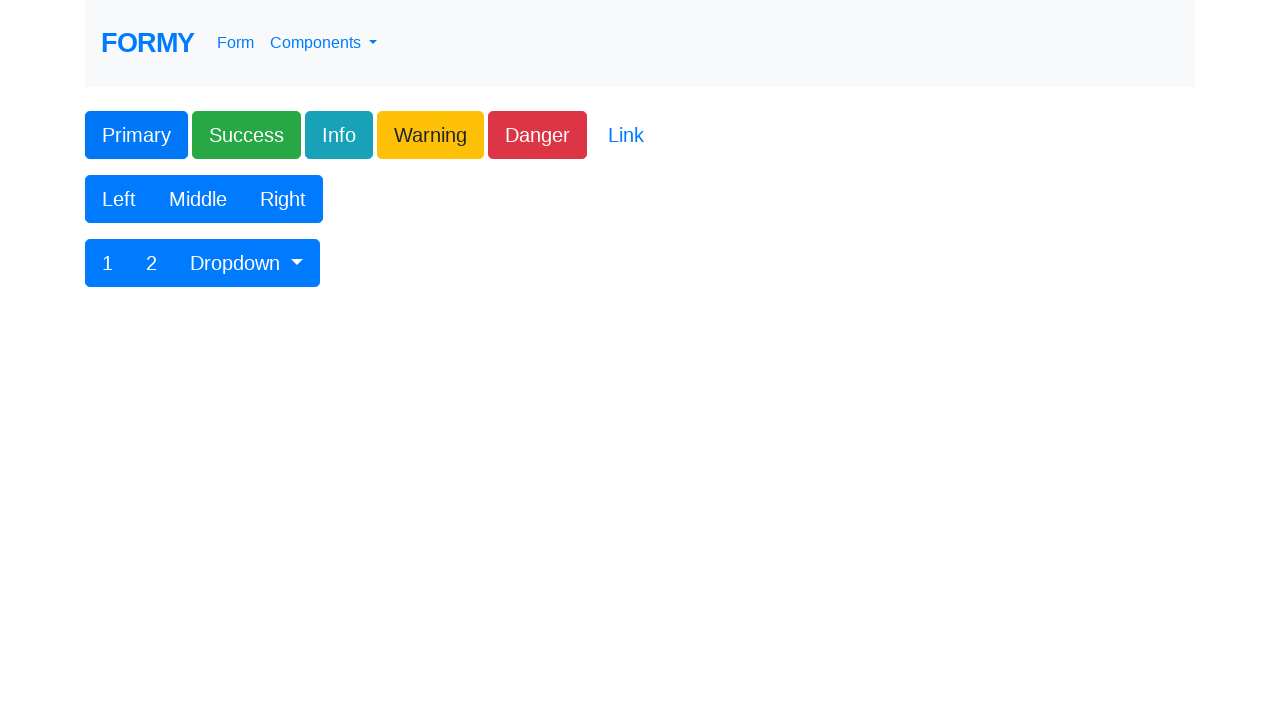

Clicked button at index 1 in top section at (246, 135) on xpath=/html/body/div/form/div[1]/div/div/button >> nth=1
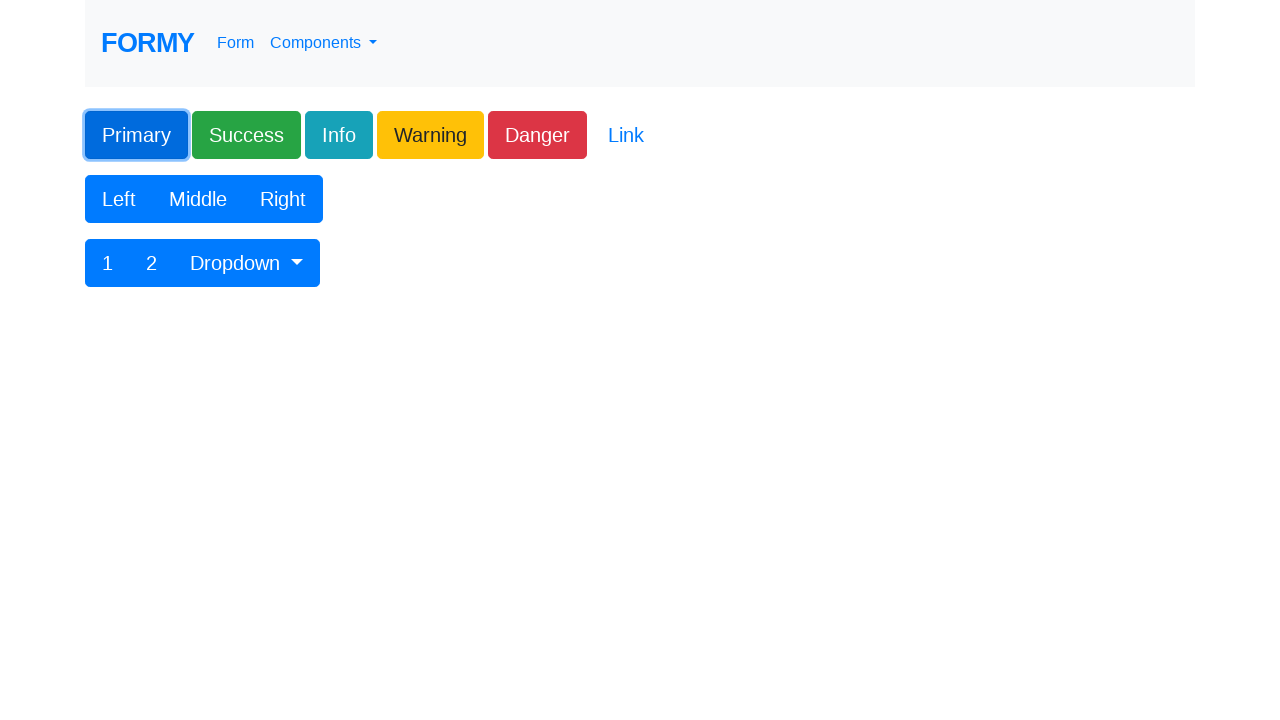

Clicked button at index 2 in top section at (339, 135) on xpath=/html/body/div/form/div[1]/div/div/button >> nth=2
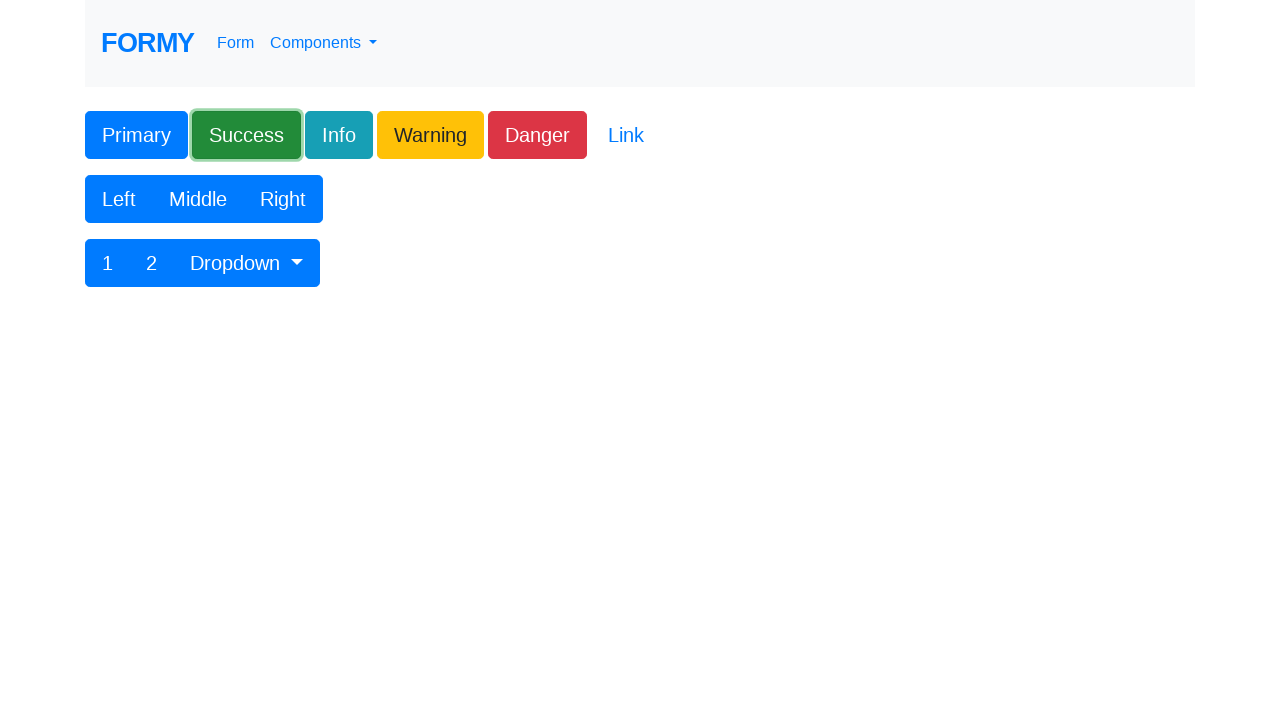

Clicked button at index 3 in top section at (430, 135) on xpath=/html/body/div/form/div[1]/div/div/button >> nth=3
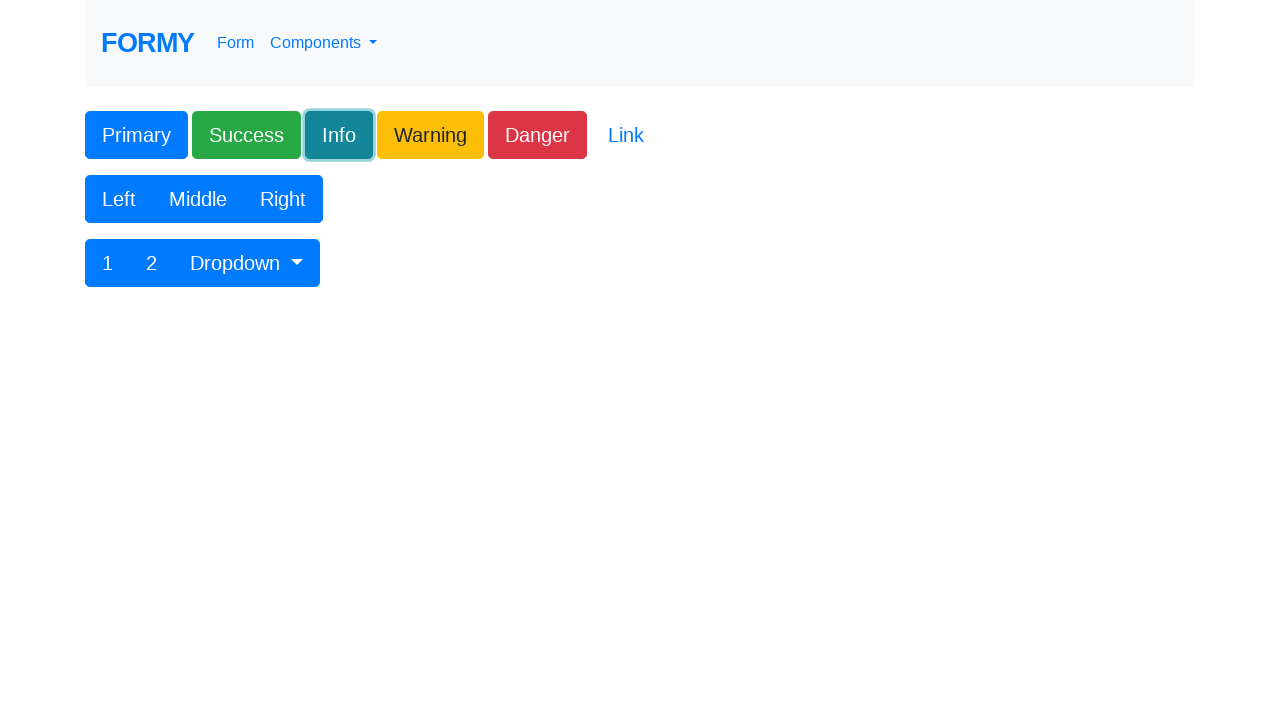

Found and clicked the Warning button at (430, 135) on xpath=/html/body/div/form/div[1]/div/div/button >> nth=3
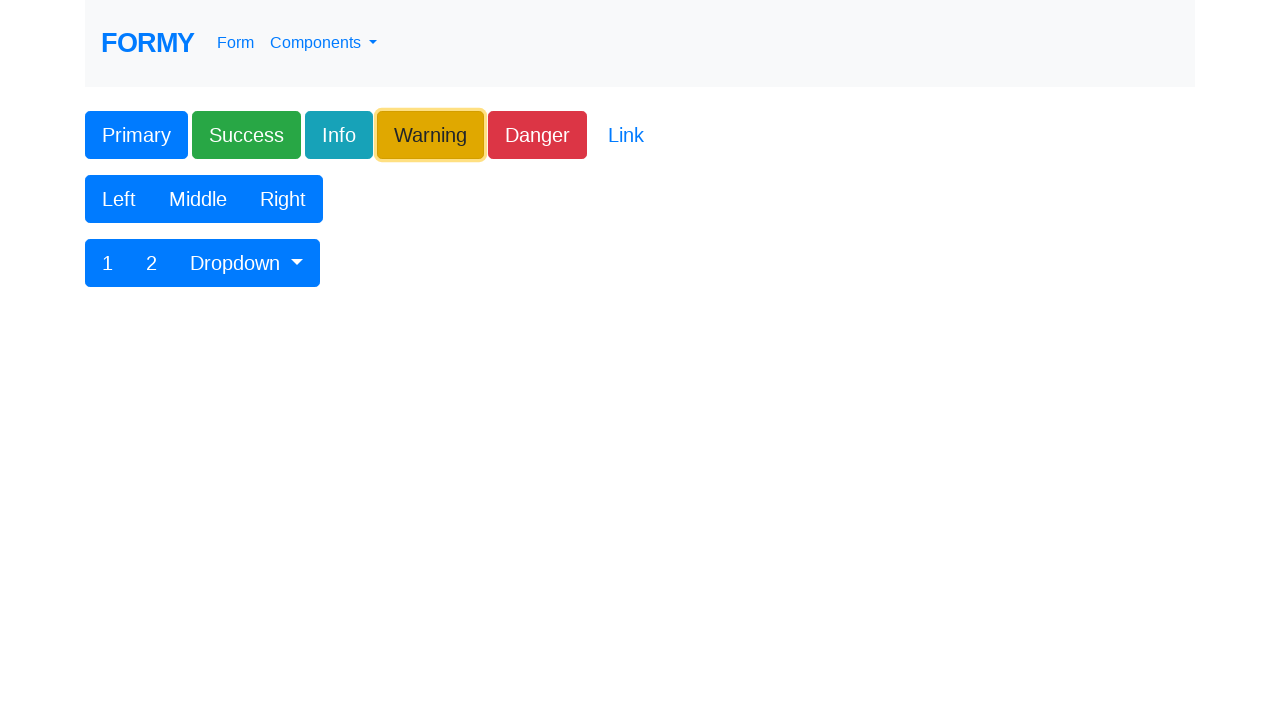

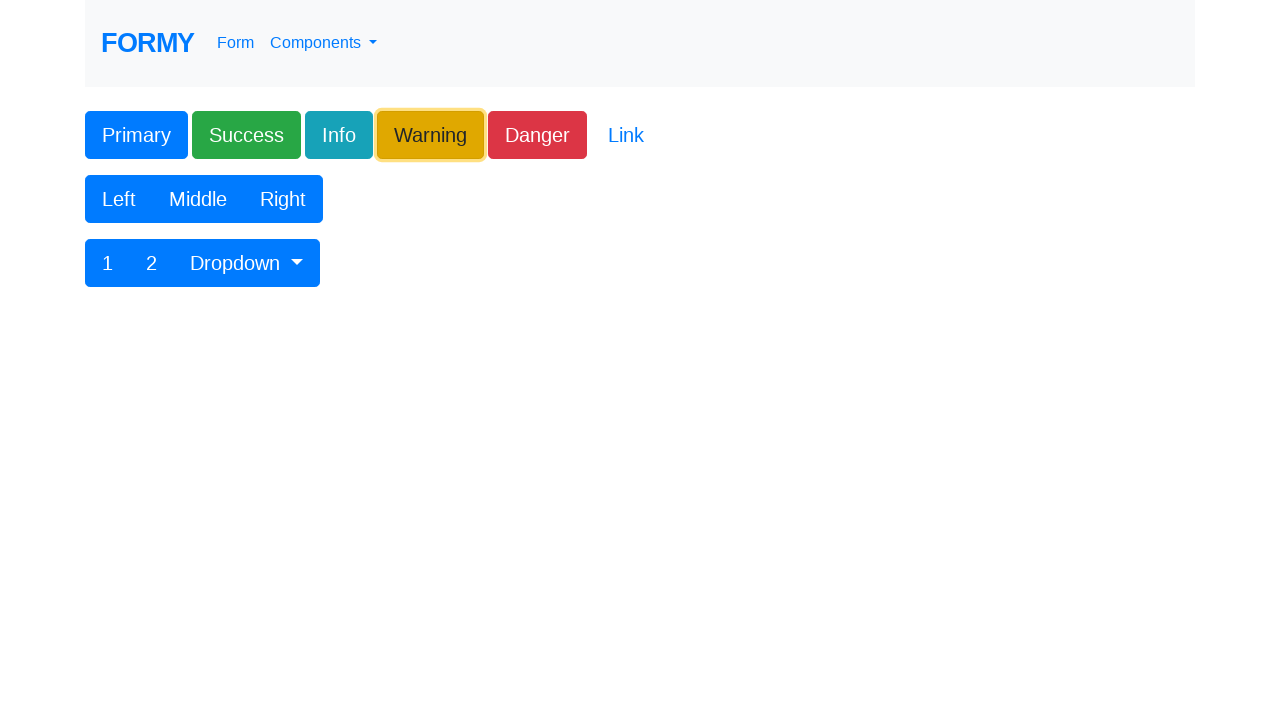